Tests dynamic loading functionality by clicking a start button and waiting for "Hello World!" text to appear after a loading animation.

Starting URL: http://the-internet.herokuapp.com/dynamic_loading/2

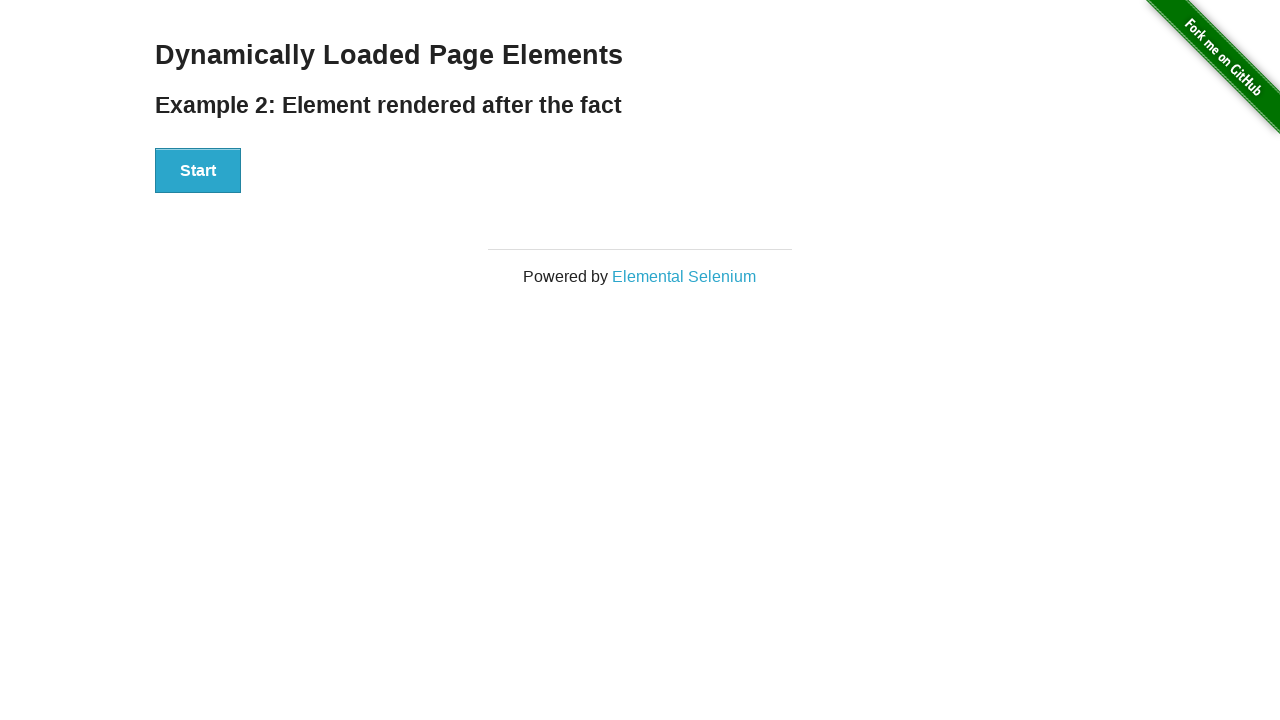

Start button is visible and ready
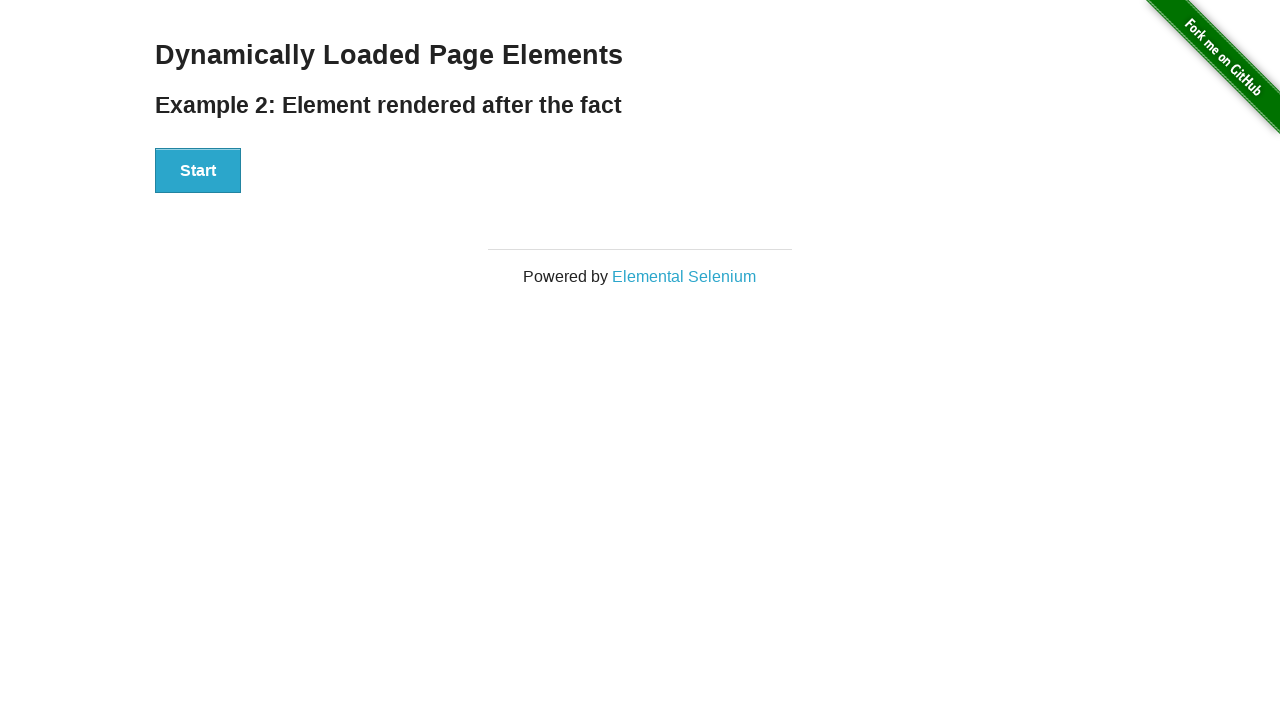

Clicked Start button to initiate dynamic loading at (198, 171) on div#start>button
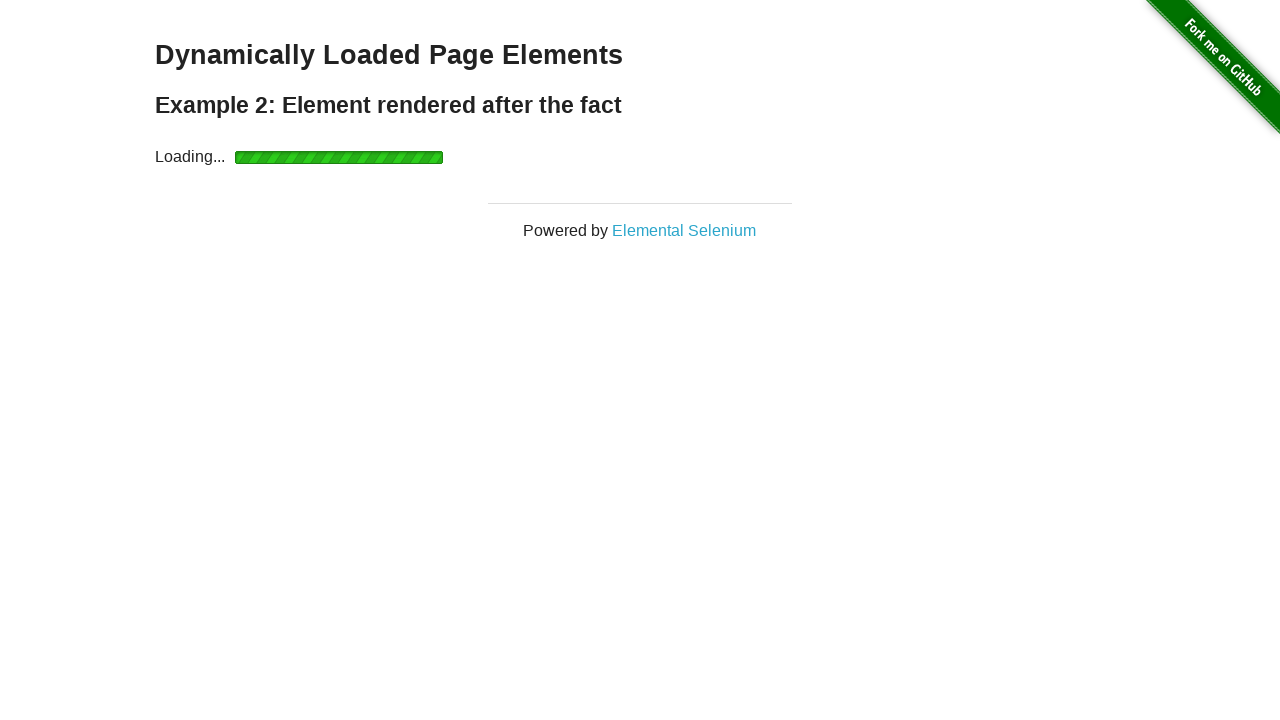

Loading animation completed and 'Hello World!' text appeared
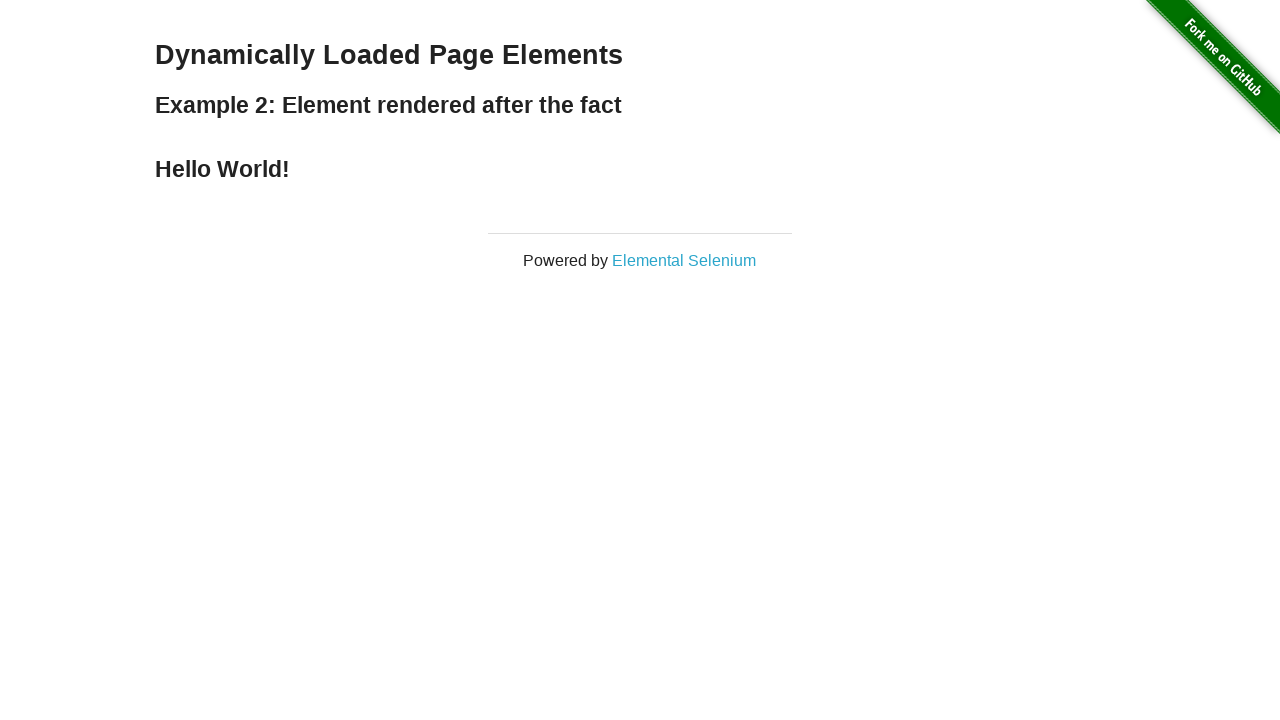

Verified that the text content equals 'Hello World!'
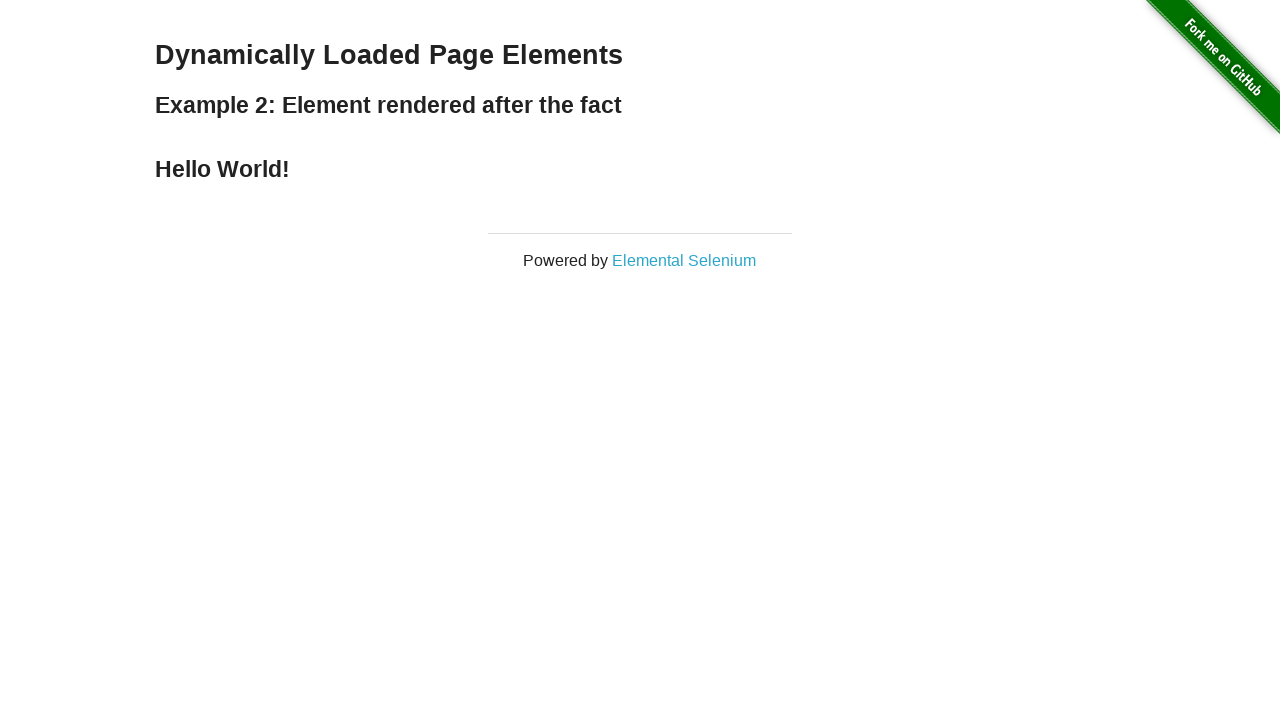

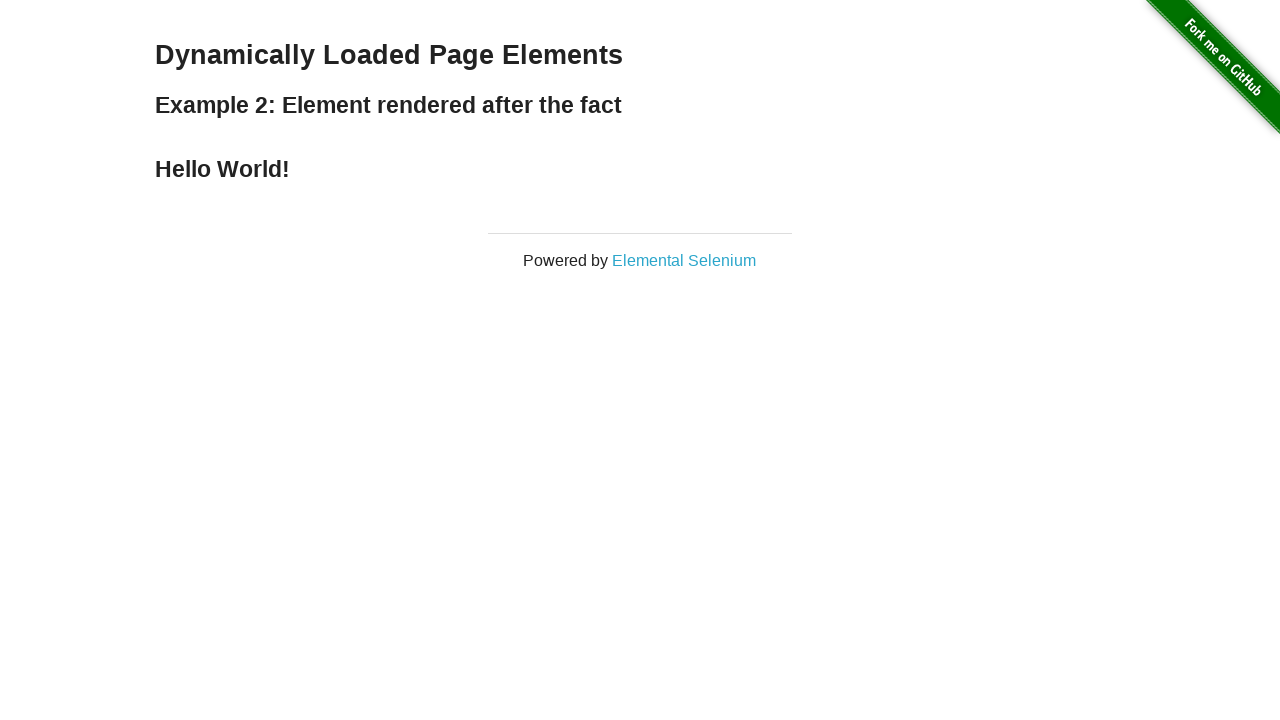